Tests window handling by clicking a help link that opens in a new window, then switching between the main and child windows

Starting URL: https://accounts.google.com/signup/v2/webcreateaccount?hl=en&flowName=GlifWebSignIn&flowEntry=SignUp

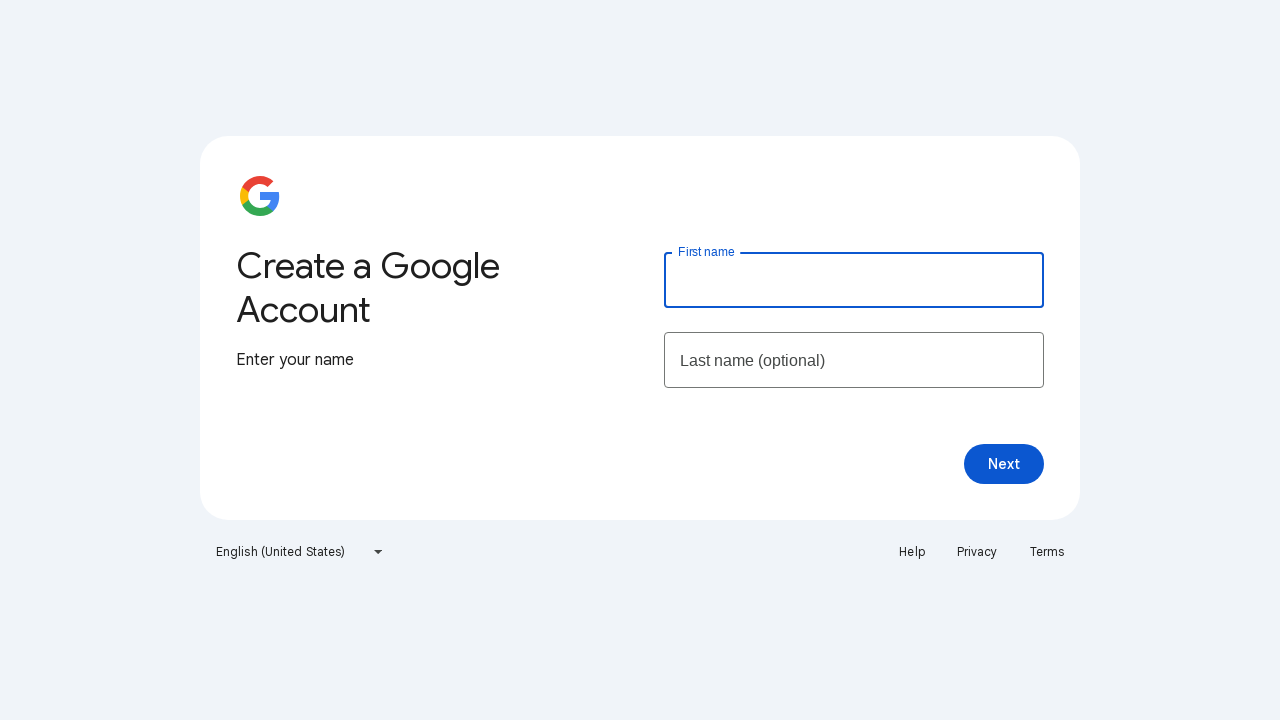

Clicked Help link which opened in a new window at (912, 552) on a:has-text('Help')
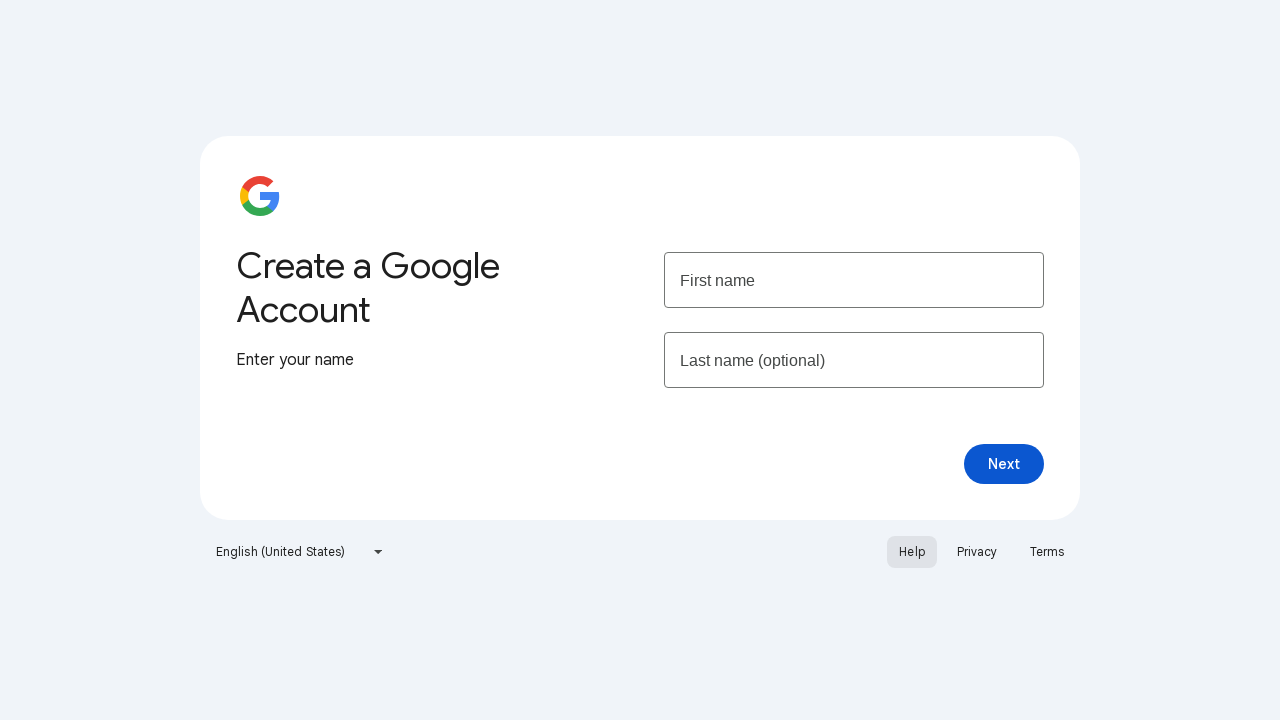

New page/window captured from context
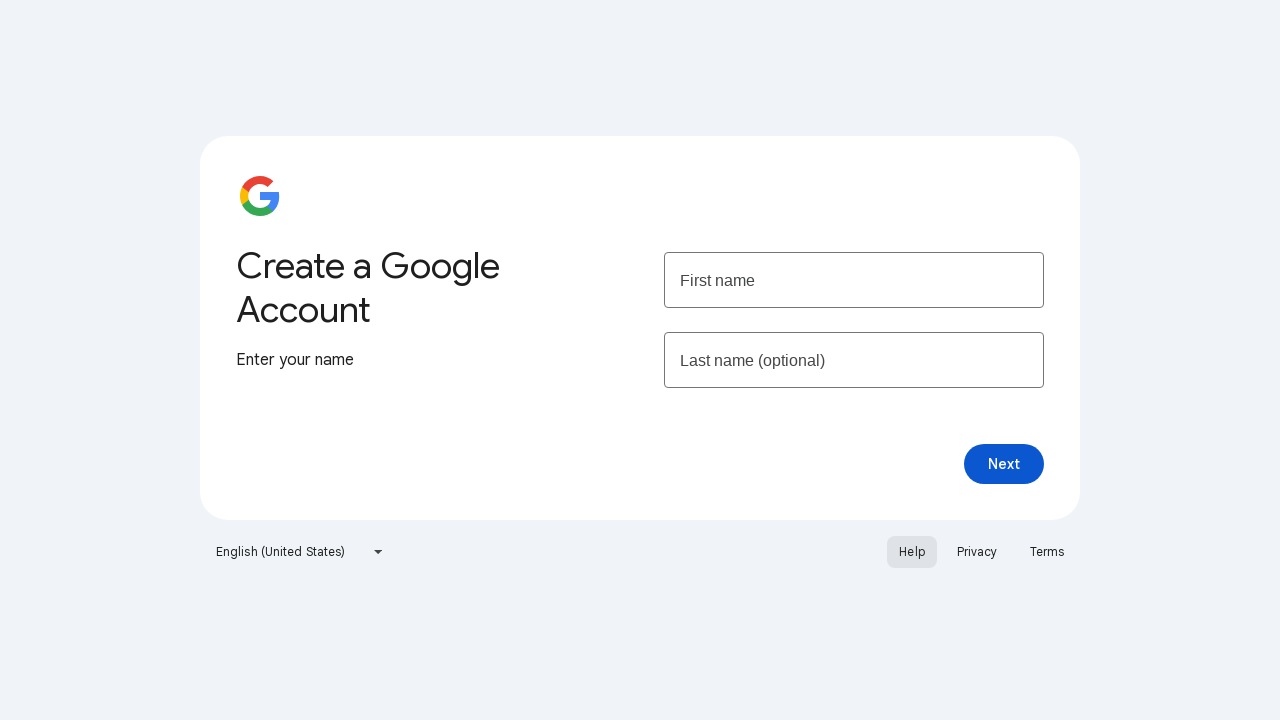

New page finished loading
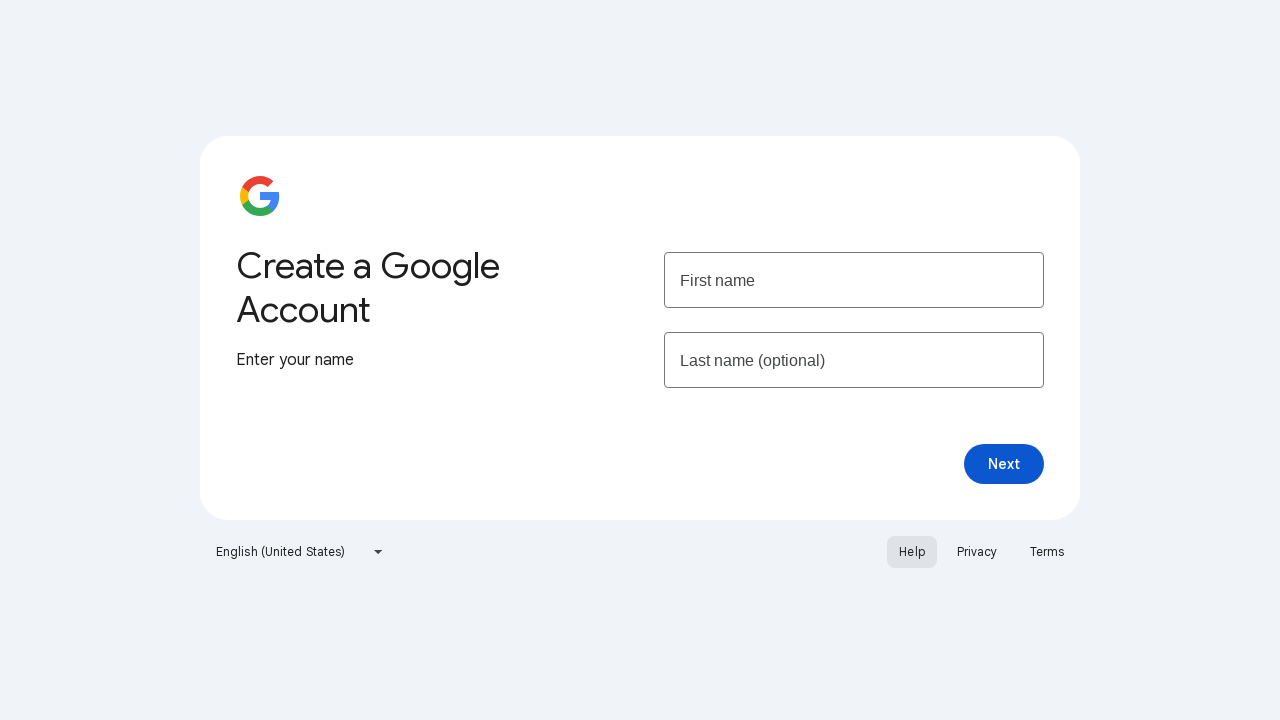

Switched back to main window
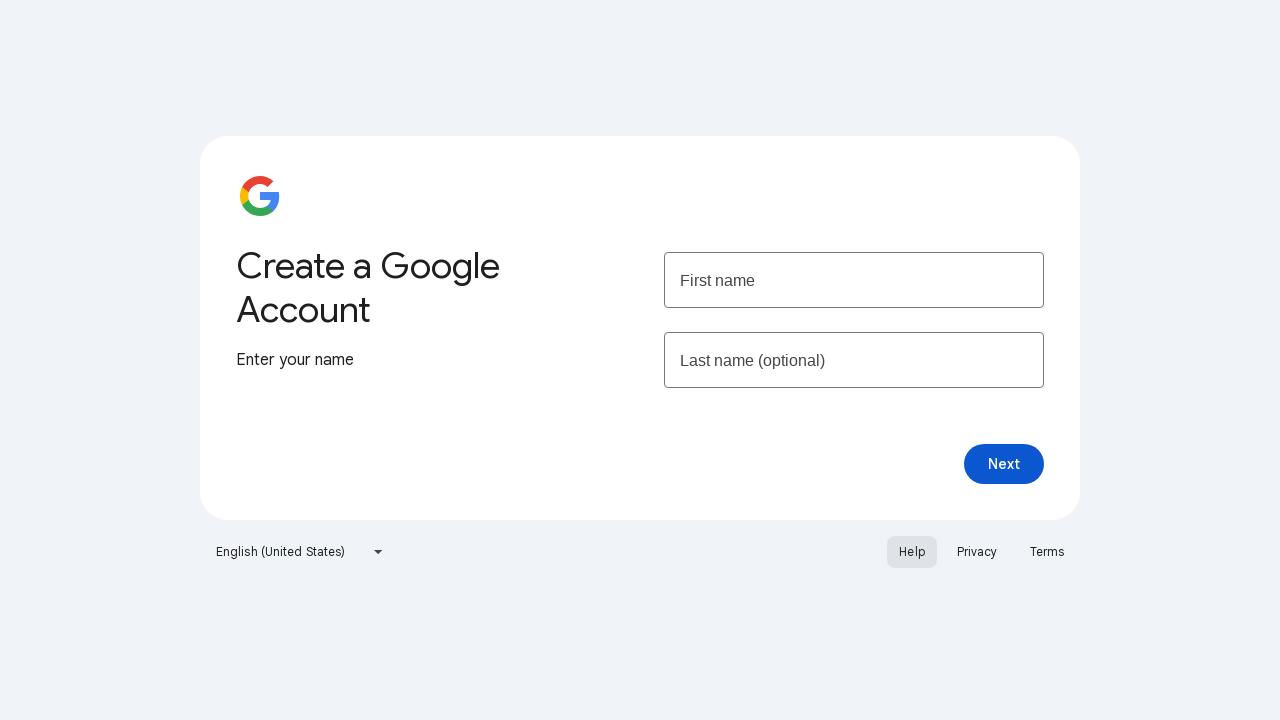

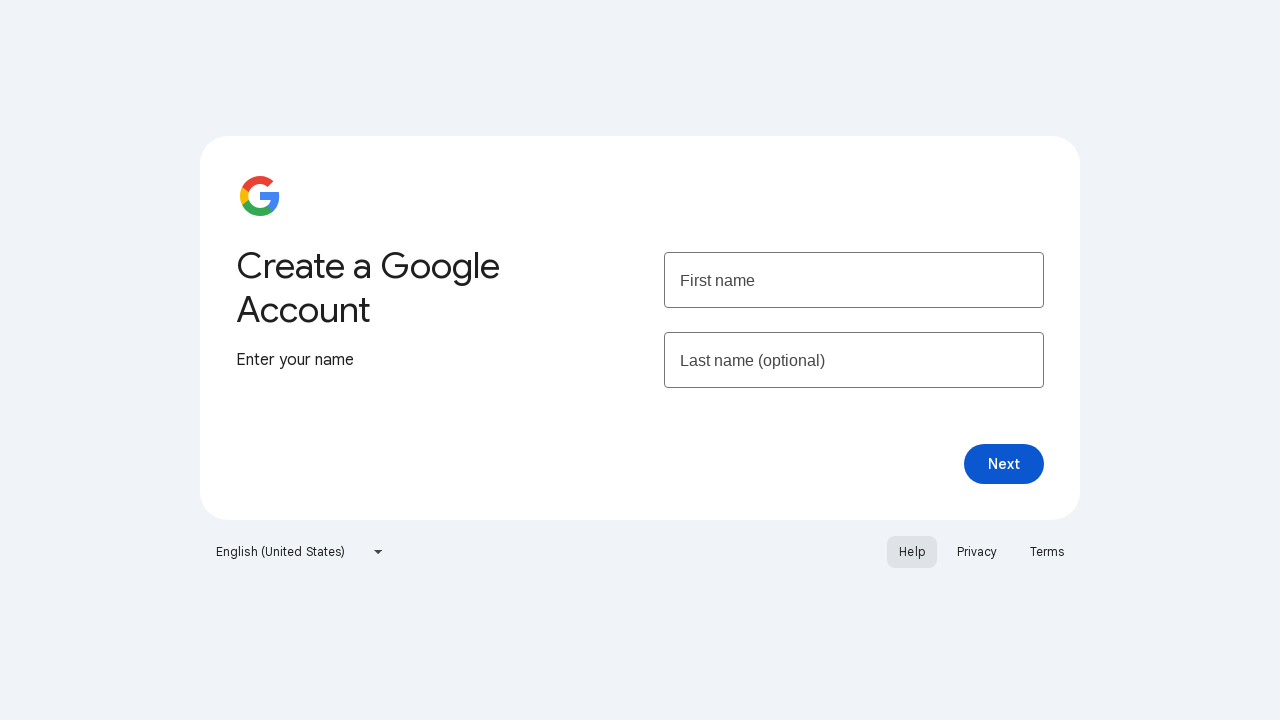